Tests browser back navigation by clicking a link, verifying the new URL, then navigating back and verifying return to the original page

Starting URL: https://kristinek.github.io/site/examples/po

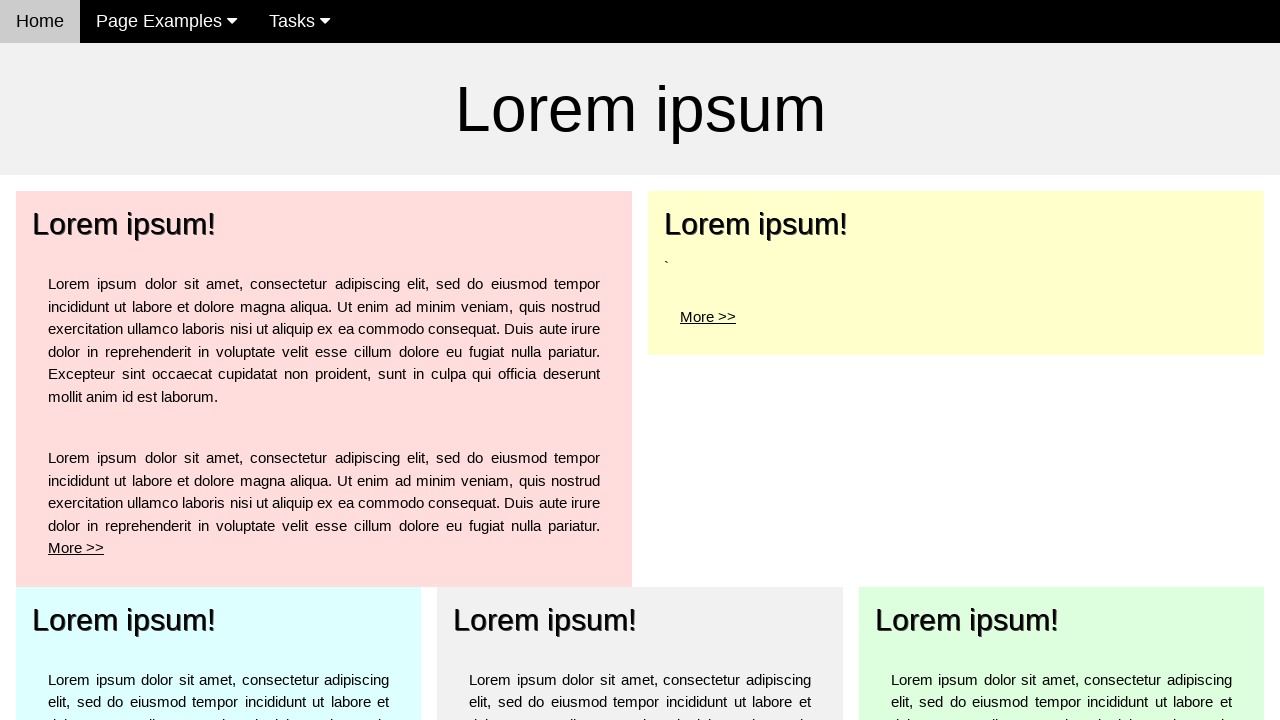

Clicked 'More' link for top left element to navigate to po1 page at (124, 224) on a[href='po1']
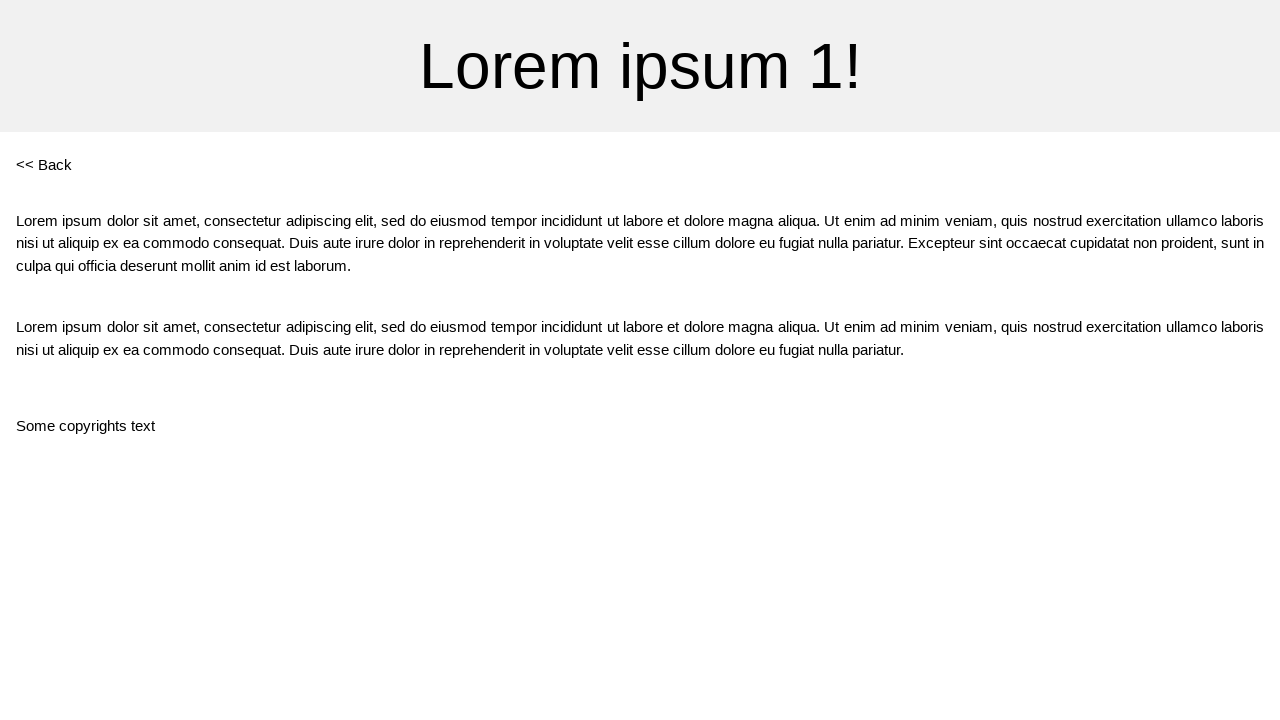

Verified URL changed to po1 page
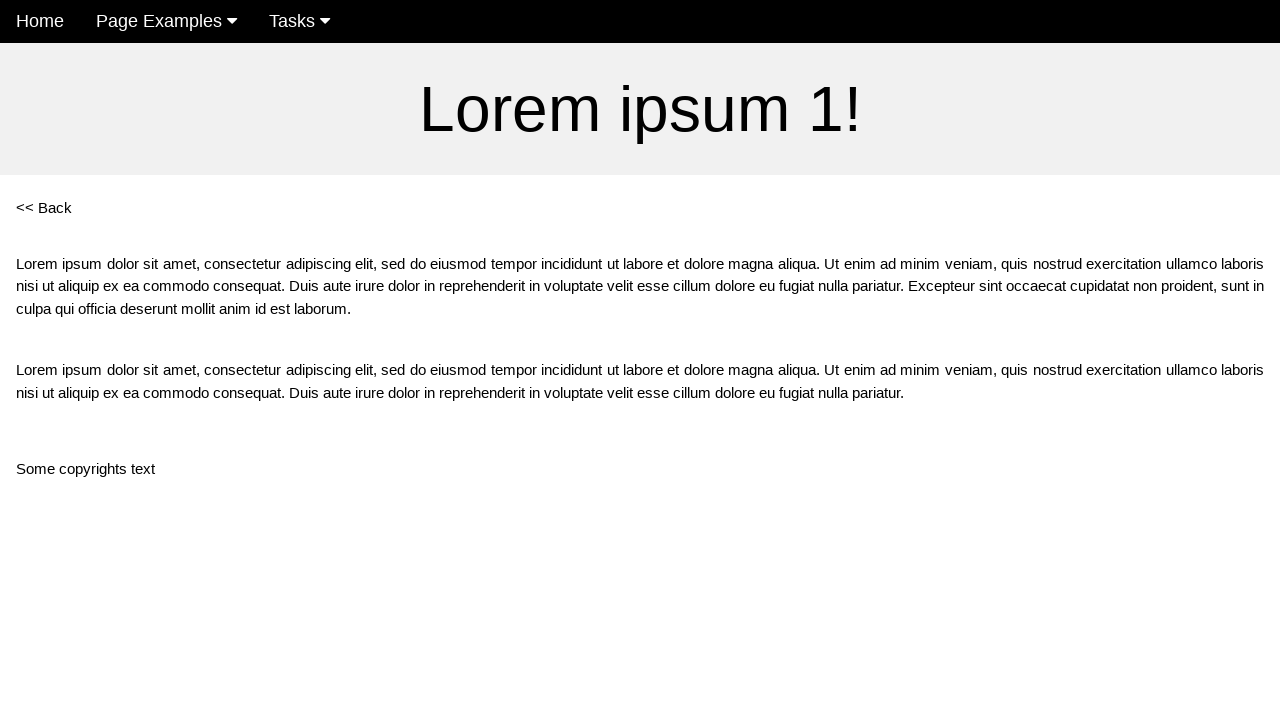

Navigated back using browser history
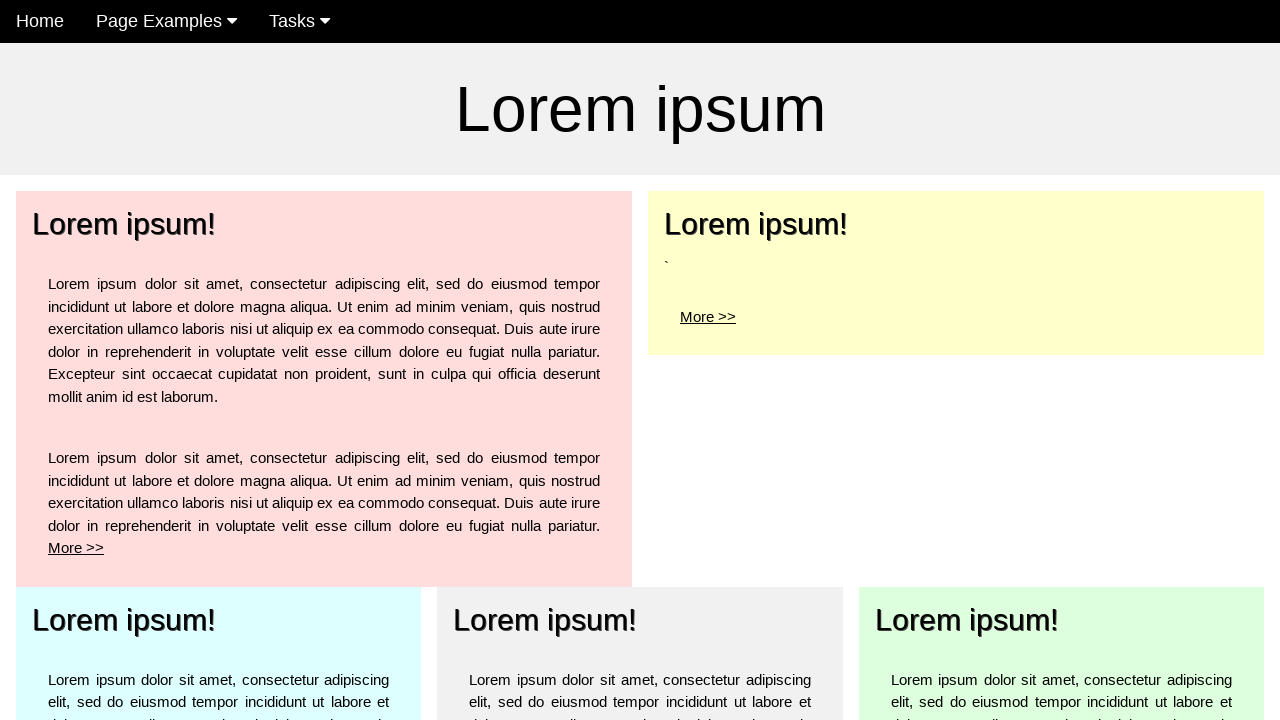

Verified returned to original po page
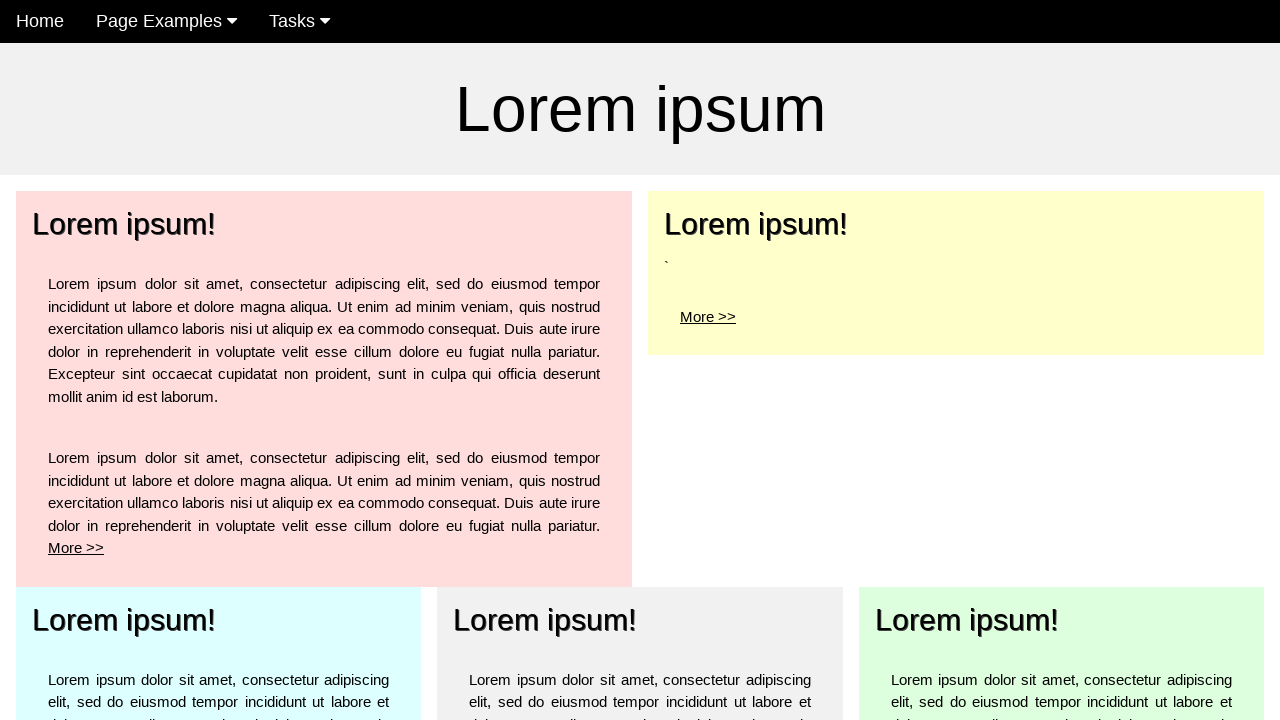

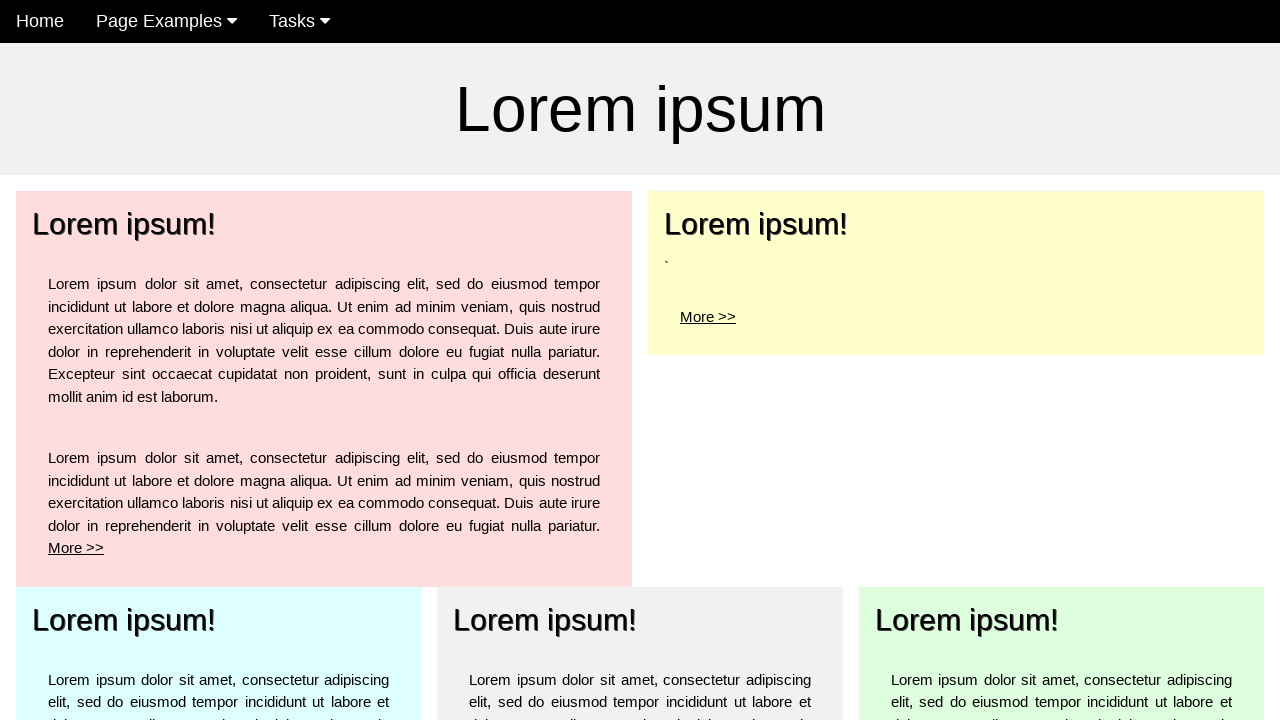